Navigates to the Playwright Python documentation homepage and clicks on the "Docs" link to navigate to the documentation page

Starting URL: https://playwright.dev/python

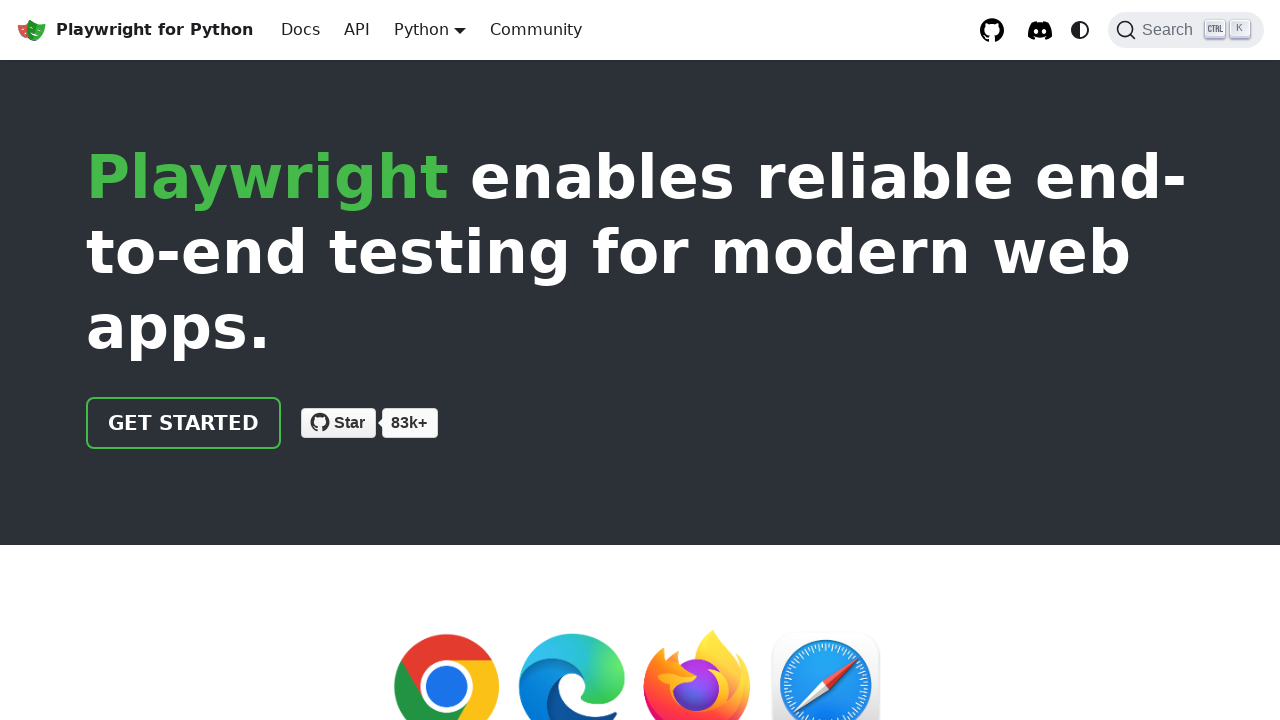

Located the 'Docs' link by role and text
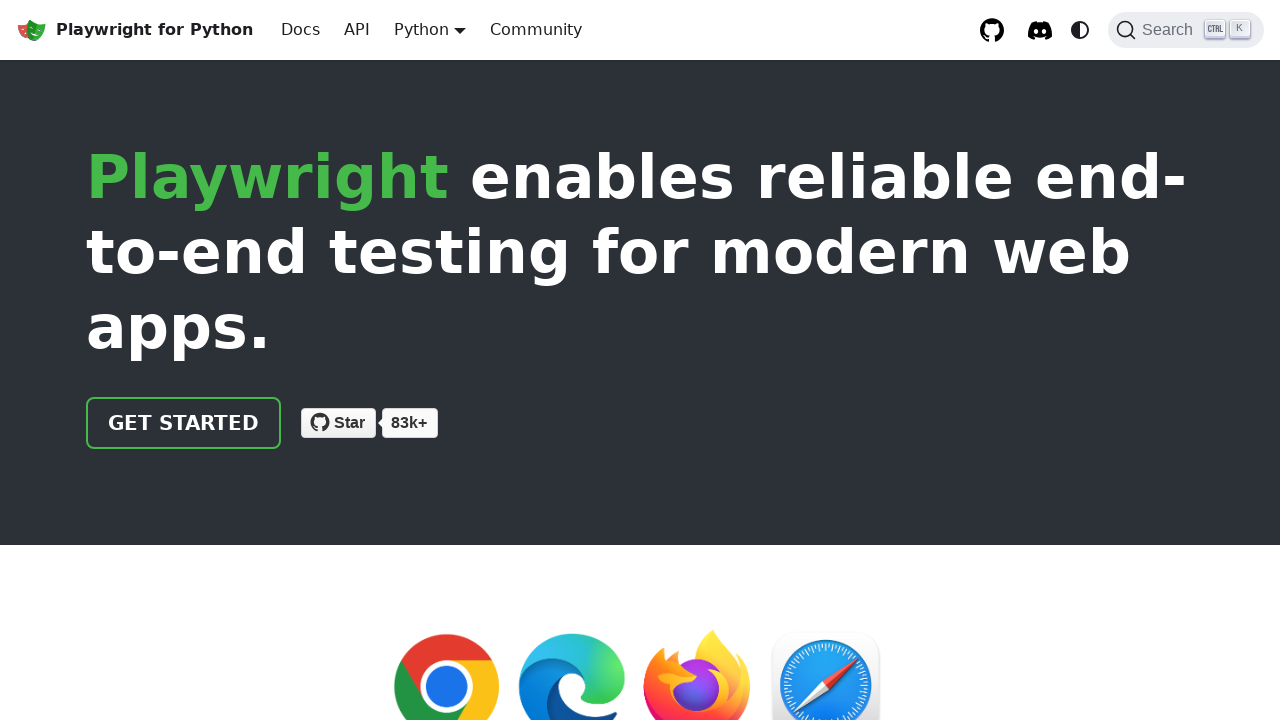

Clicked the 'Docs' link to navigate to documentation page at (300, 30) on internal:role=link[name="Docs"i]
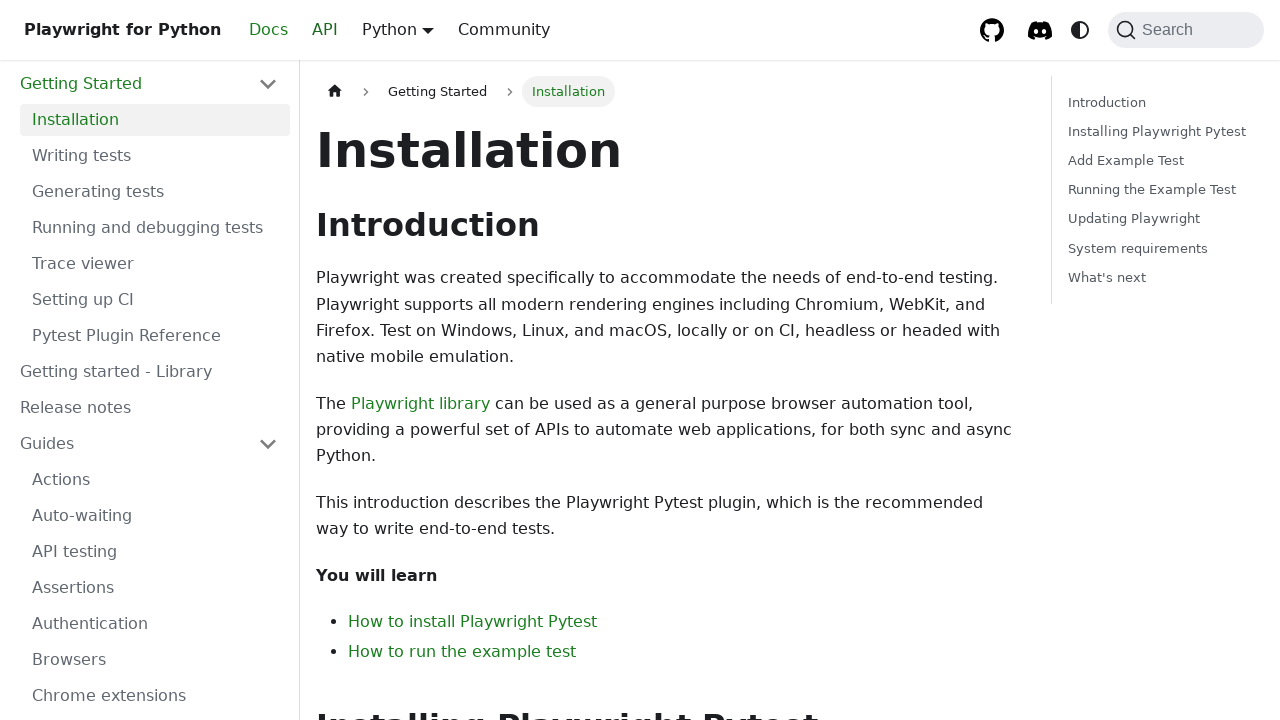

Documentation page loaded successfully
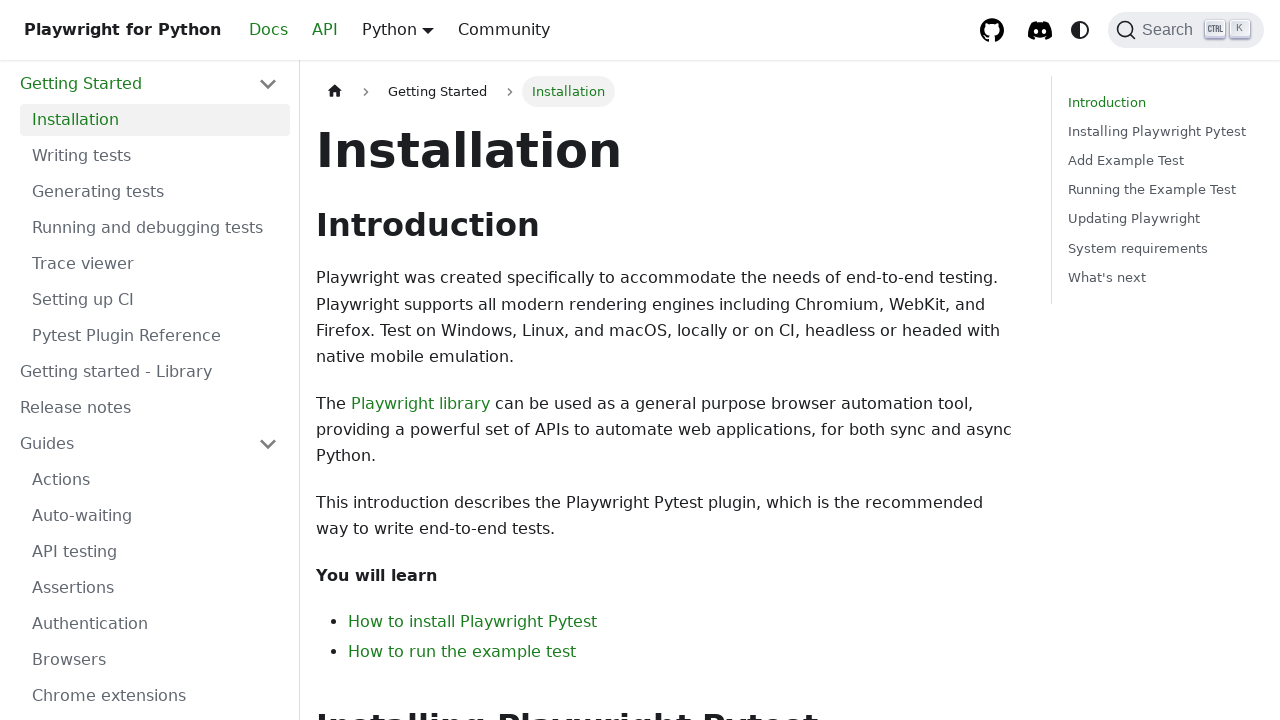

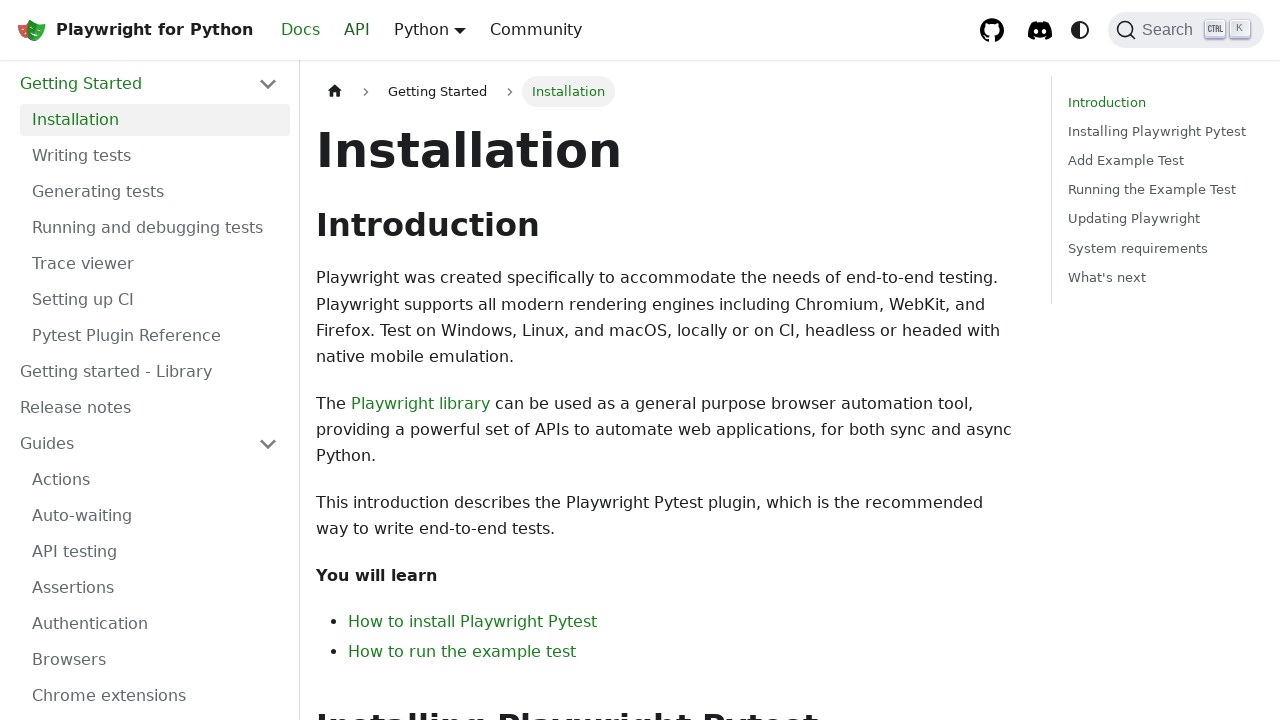